Tests that pressing Escape cancels editing and restores original text

Starting URL: https://demo.playwright.dev/todomvc

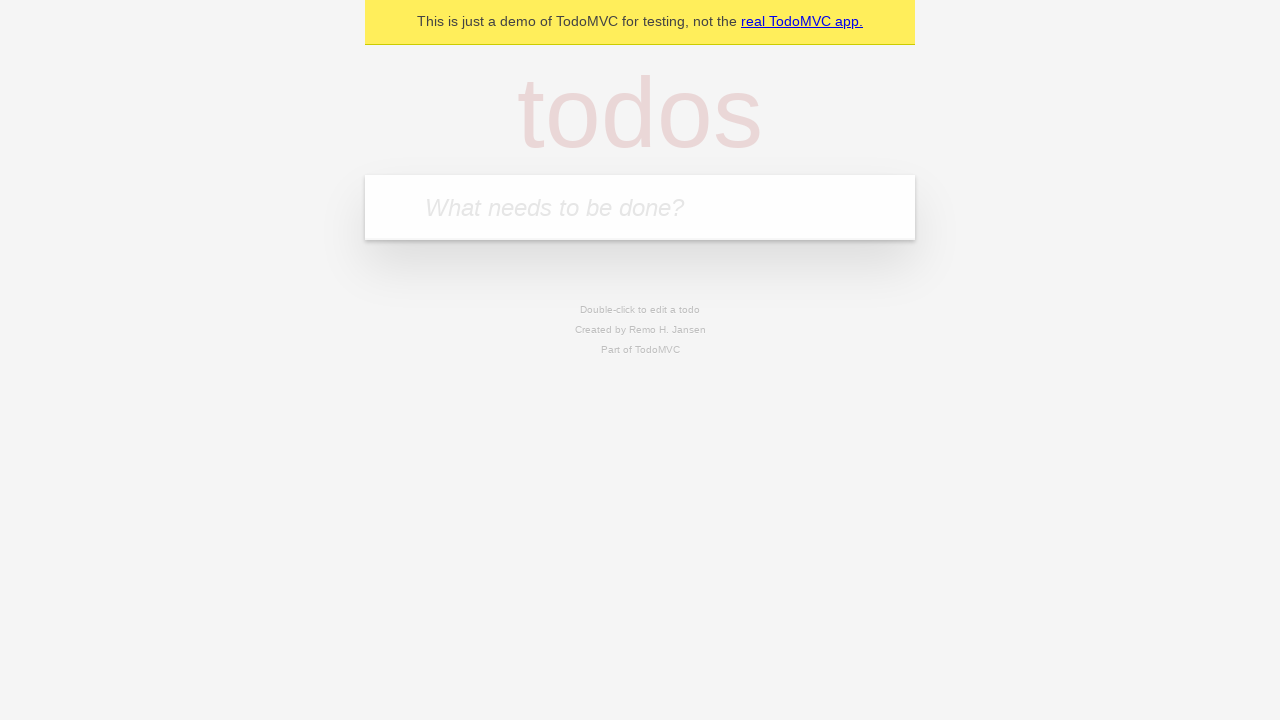

Filled new todo input with 'buy some cheese' on .new-todo
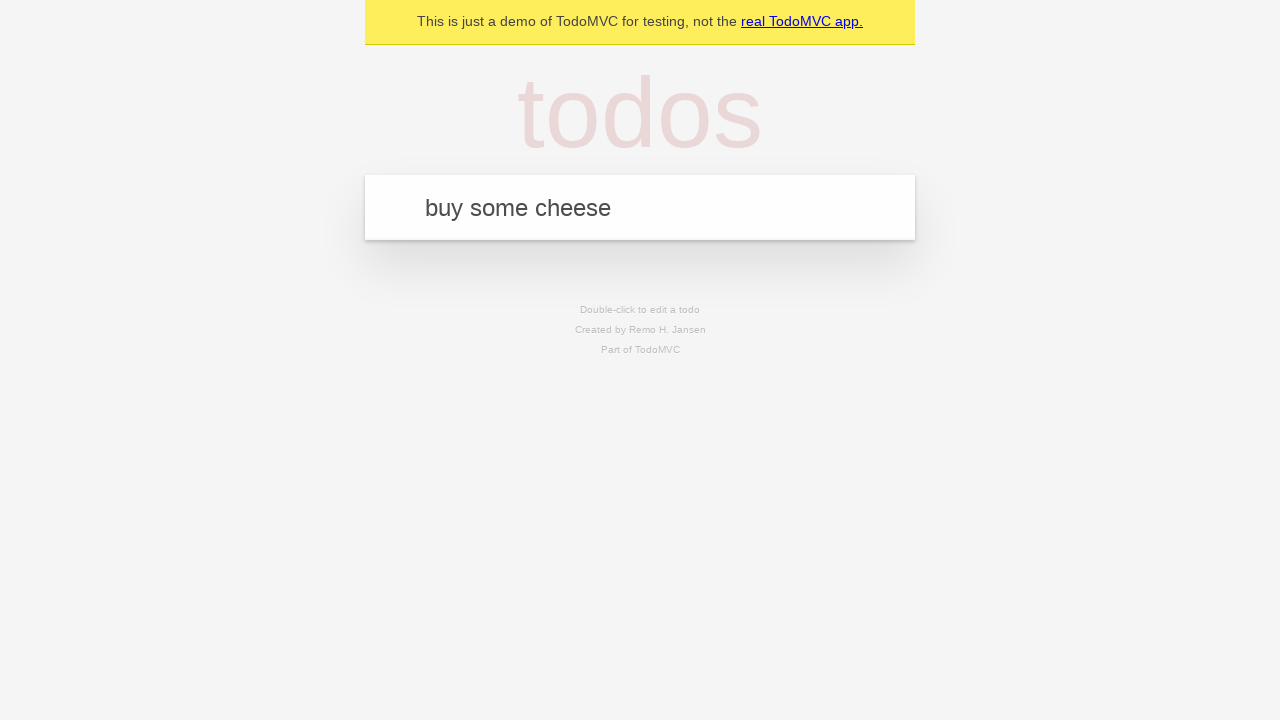

Pressed Enter to create first todo on .new-todo
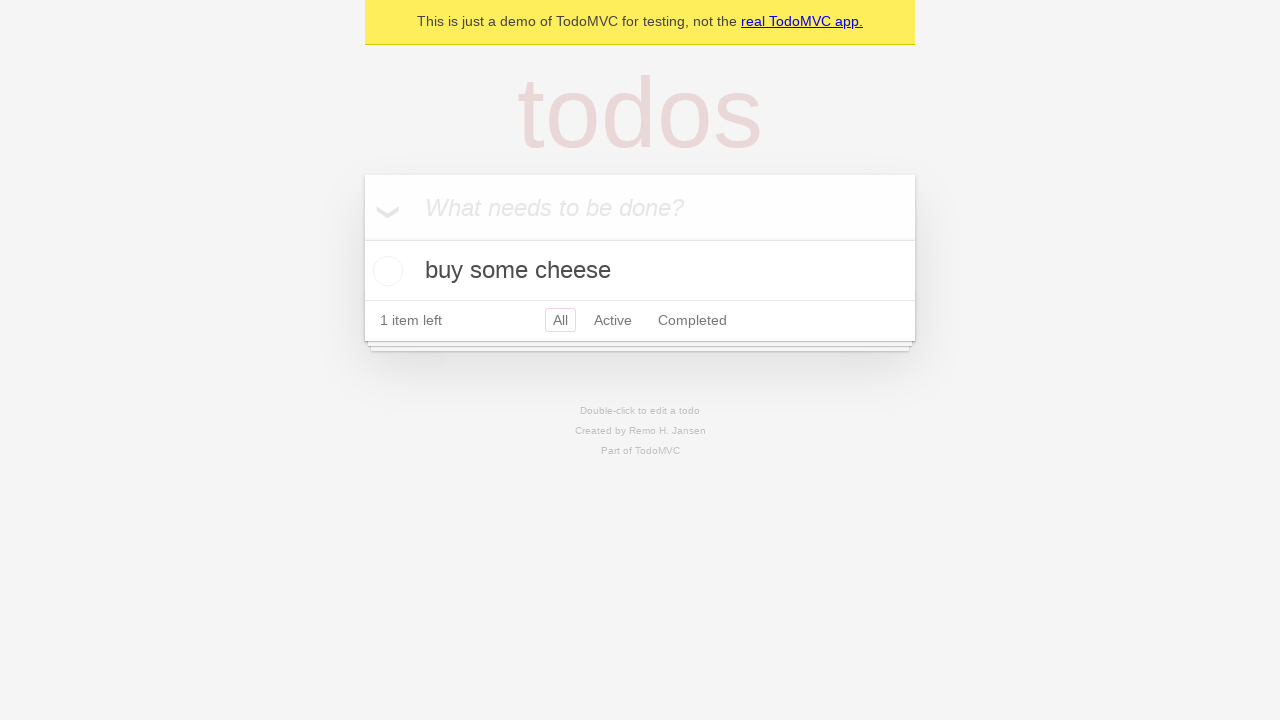

Filled new todo input with 'feed the cat' on .new-todo
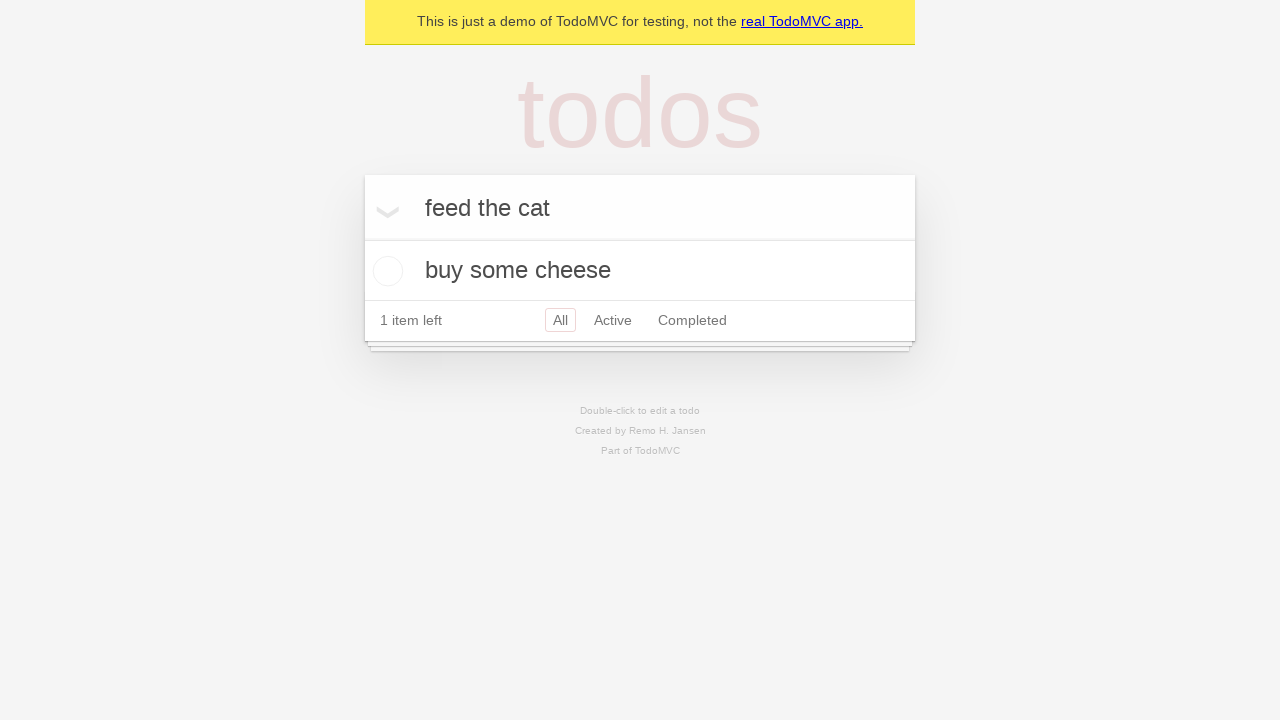

Pressed Enter to create second todo on .new-todo
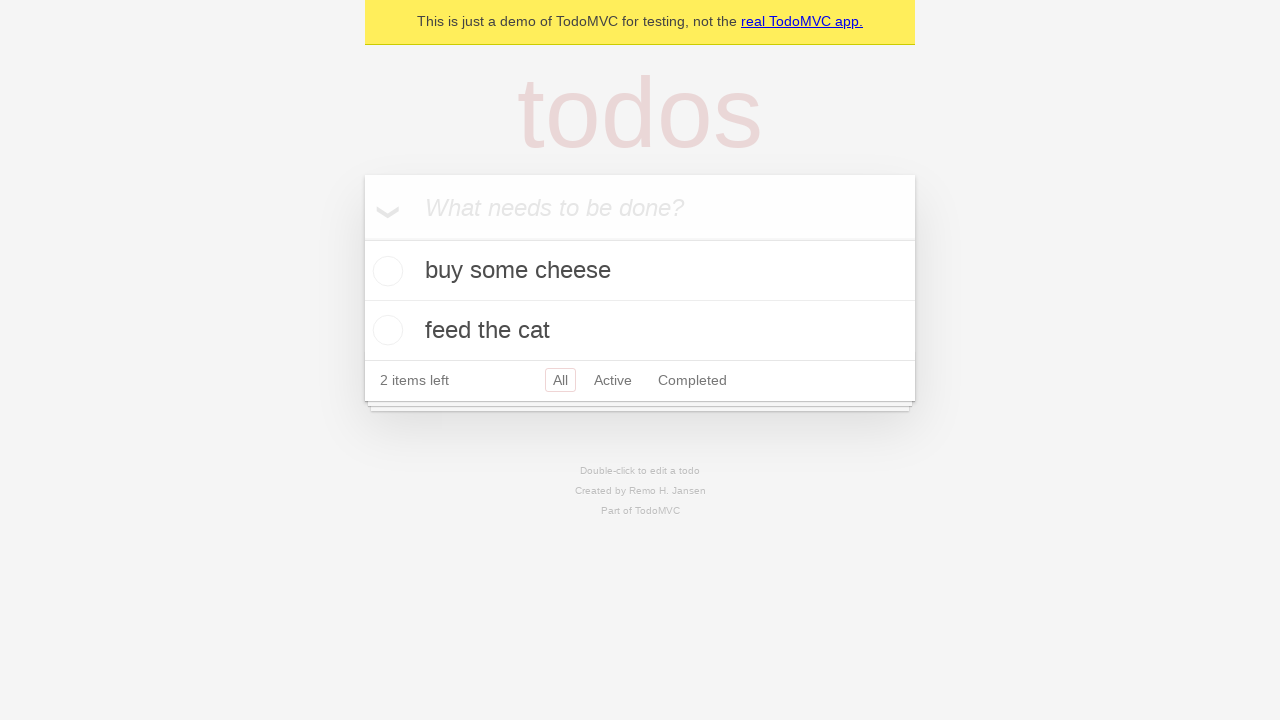

Filled new todo input with 'book a doctors appointment' on .new-todo
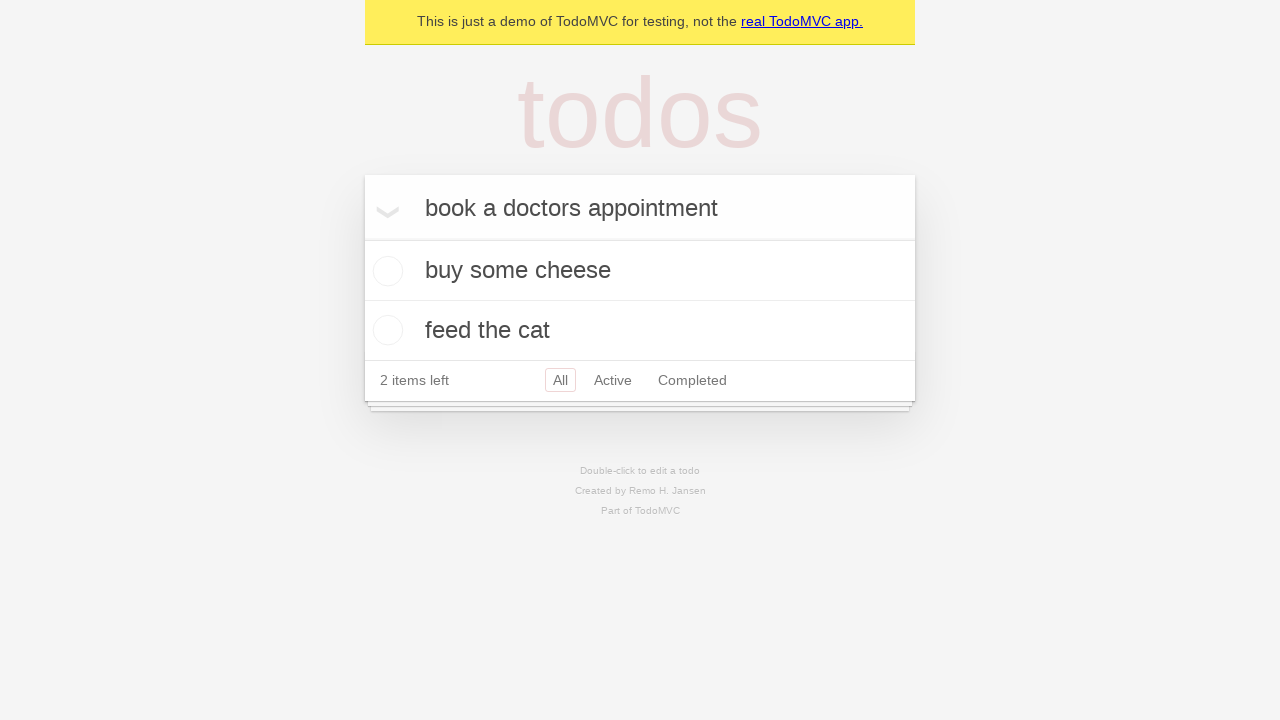

Pressed Enter to create third todo on .new-todo
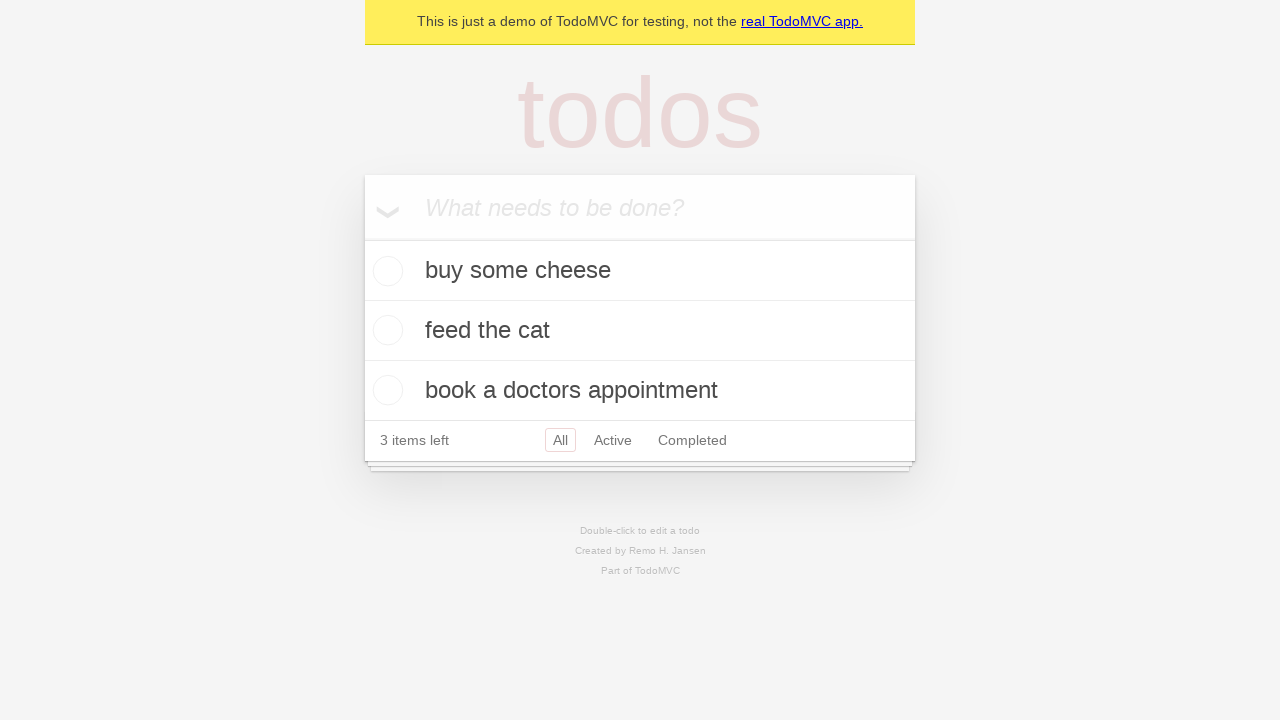

Double-clicked second todo item to enter edit mode at (640, 331) on .todo-list li >> nth=1
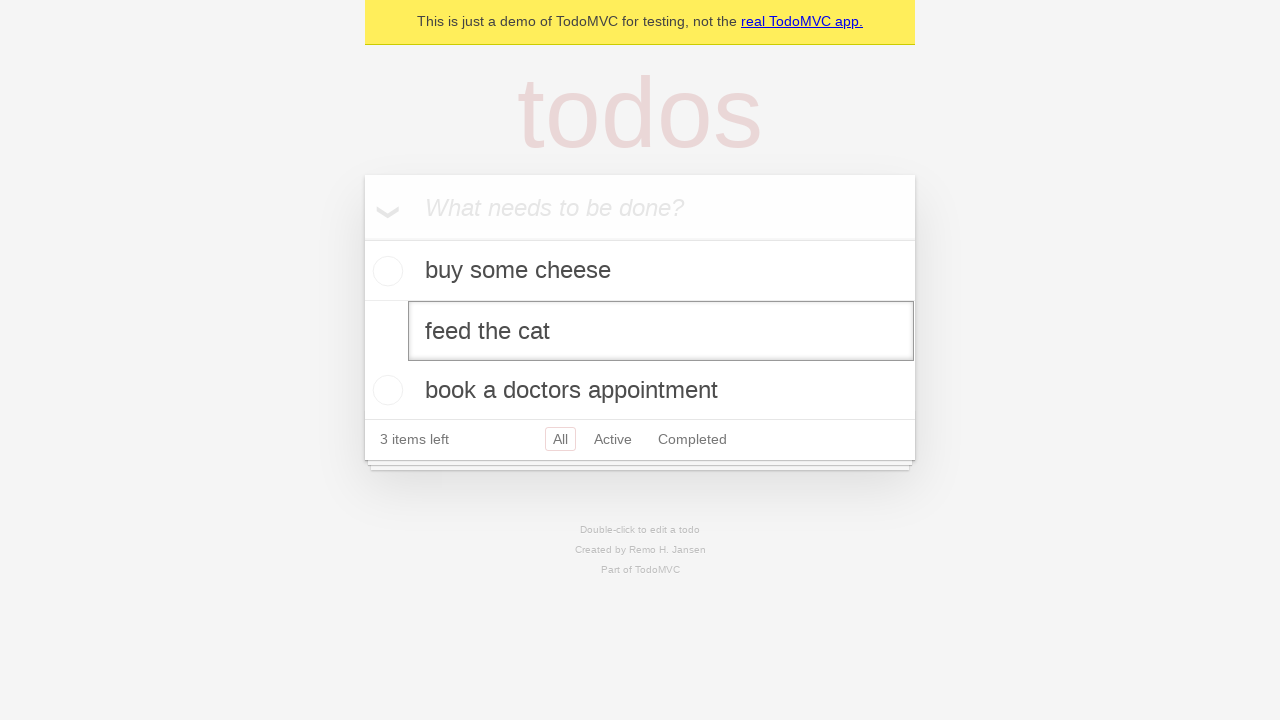

Pressed Escape to cancel editing and restore original text on .todo-list li >> nth=1 >> .edit
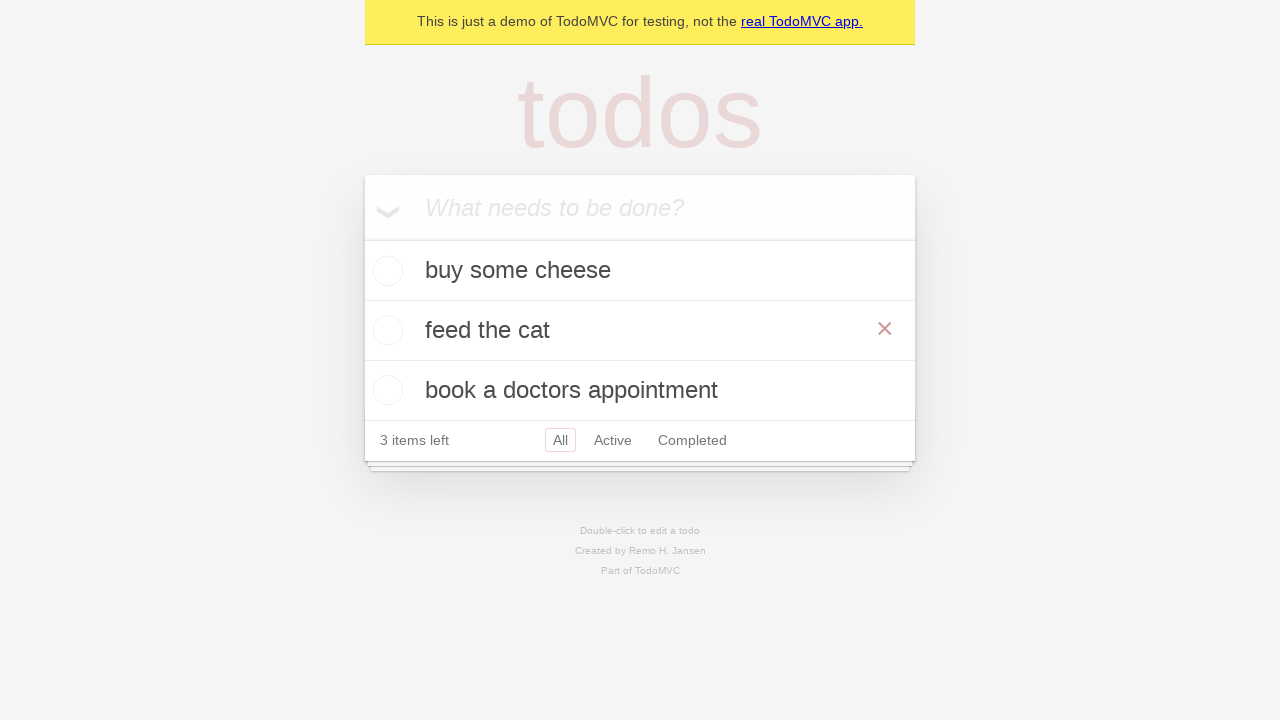

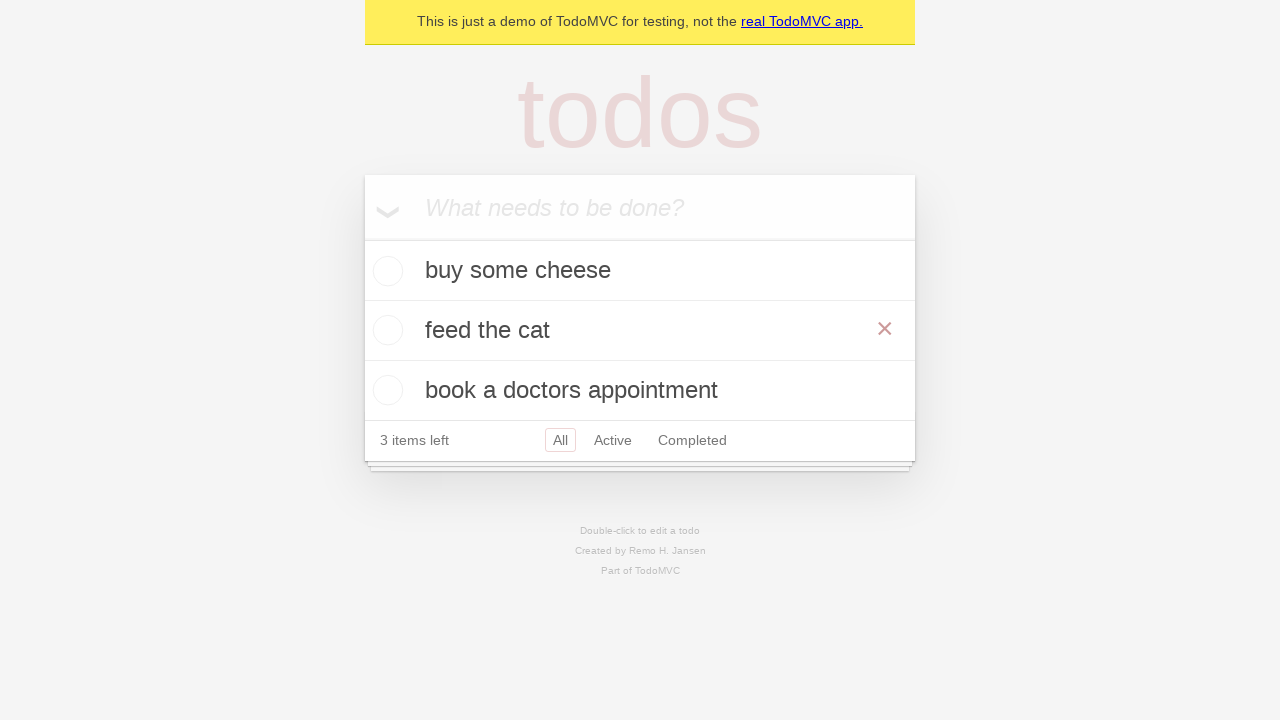